Tests the BC Health primary care patient registration page by scrolling down through the page content, specifically to the collection notice section and then to the bottom of the page.

Starting URL: https://healthbc--hlthbcqax.sandbox.my.site.com/primarycarepatientregistration/

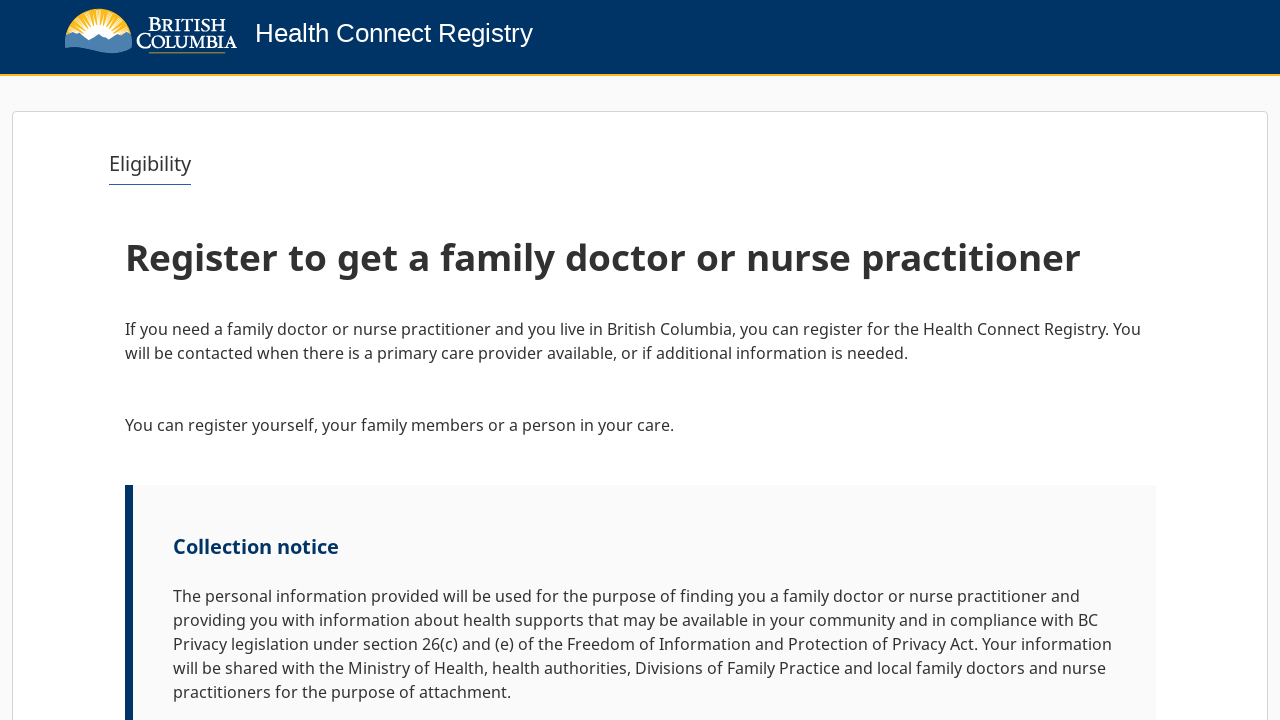

Scrolled down 500px to locate Collection notice section
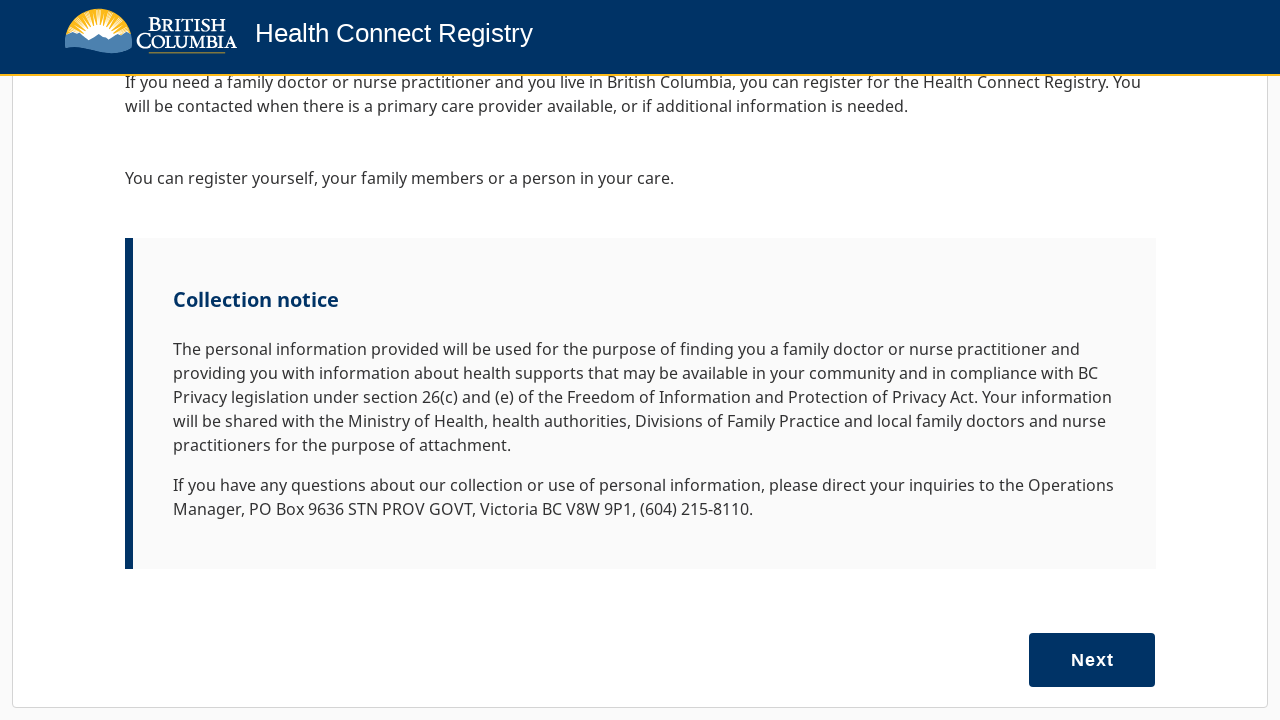

Waited 1000ms for page content to be visible
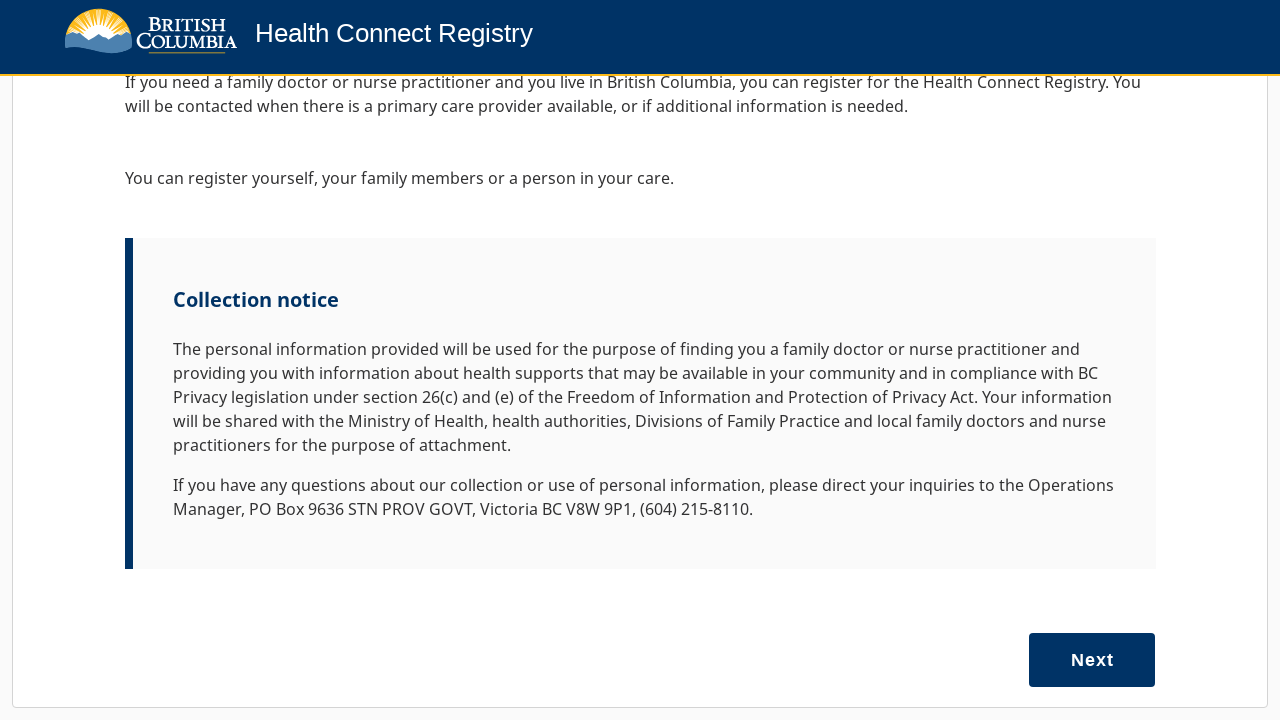

Scrolled to the very bottom of the page
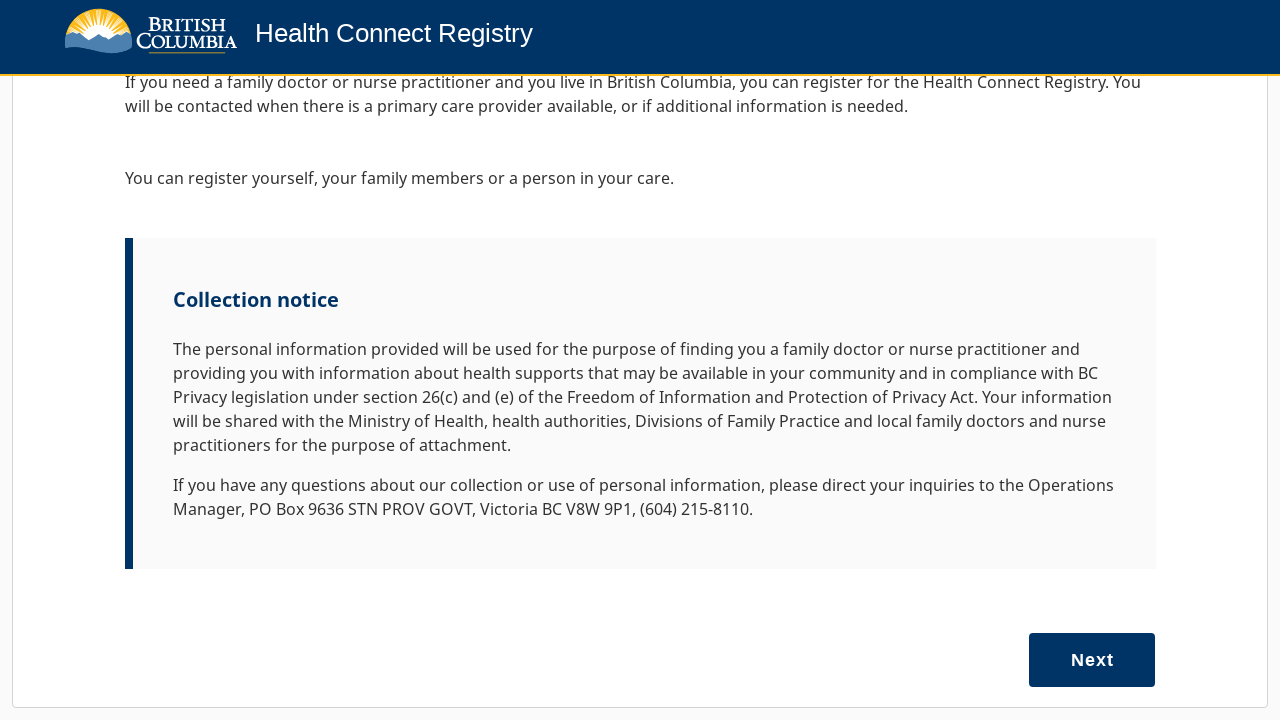

Waited 1000ms for any lazy-loaded content to load
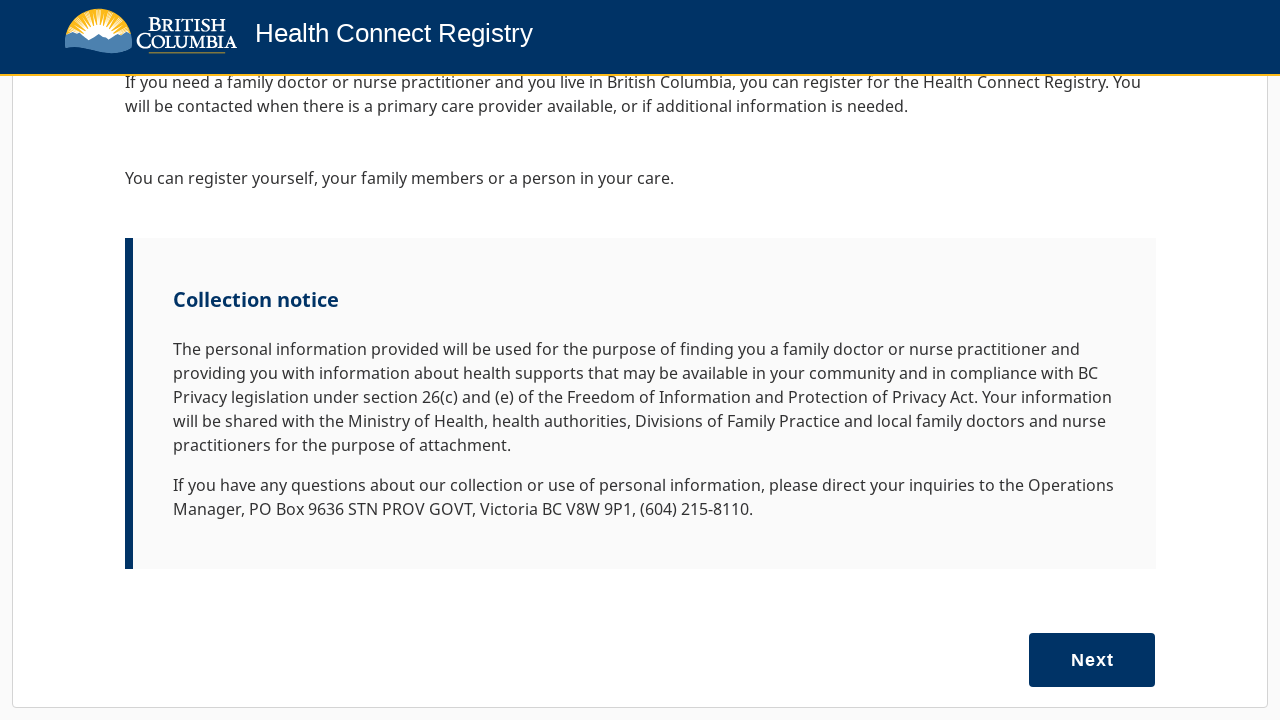

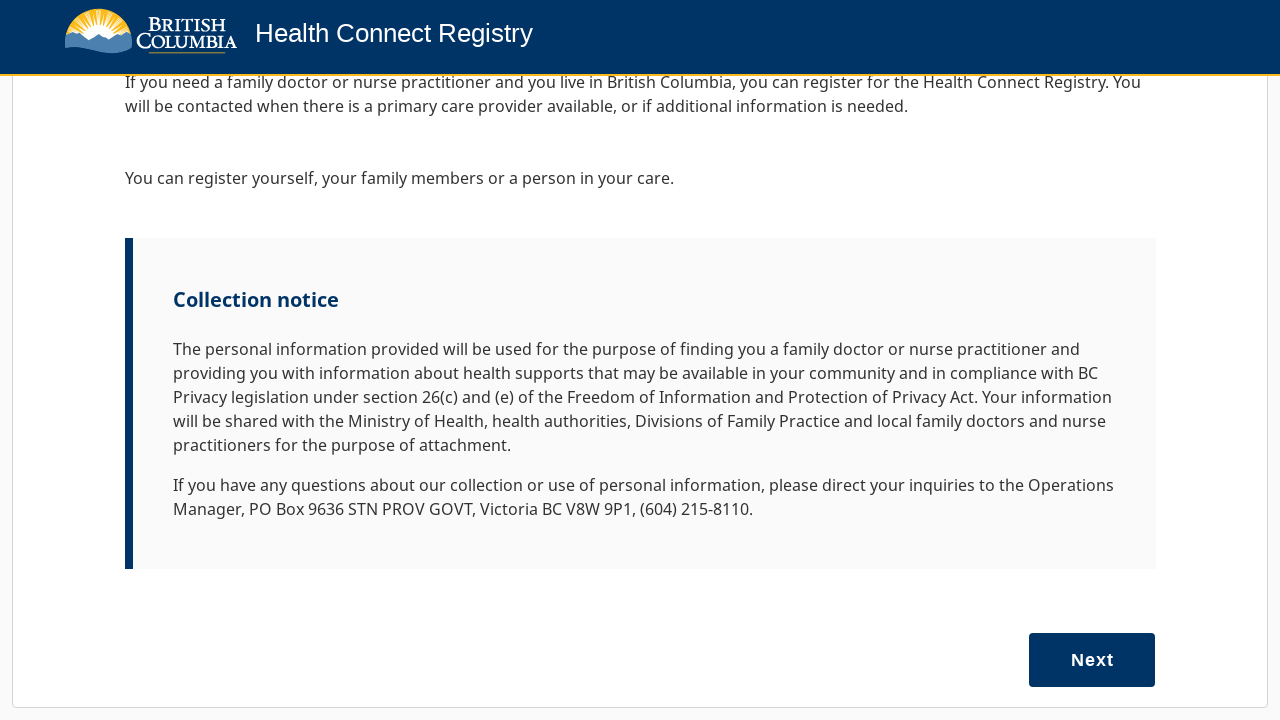